Tests an e-commerce flow by searching for vegetables, adding items to cart, proceeding to checkout, and filling order details

Starting URL: https://rahulshettyacademy.com/seleniumPractise/#/

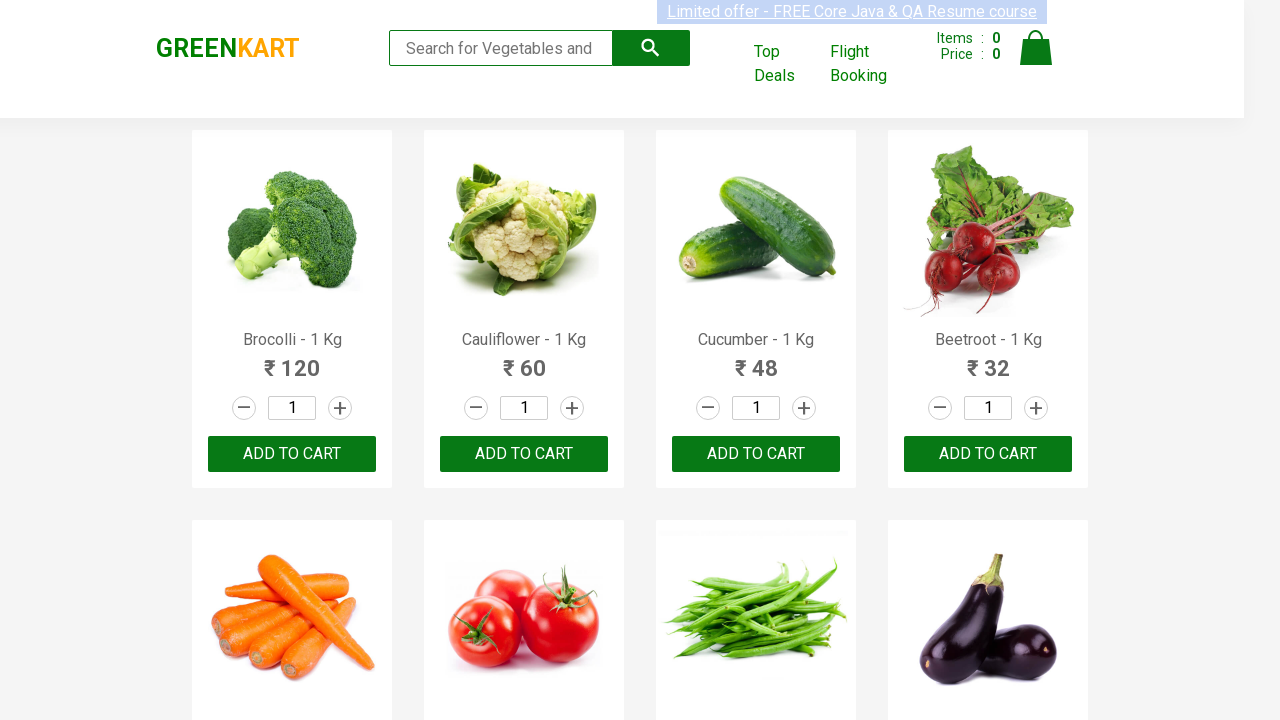

Filled search field with 'Be' to search for vegetables on .search-keyword
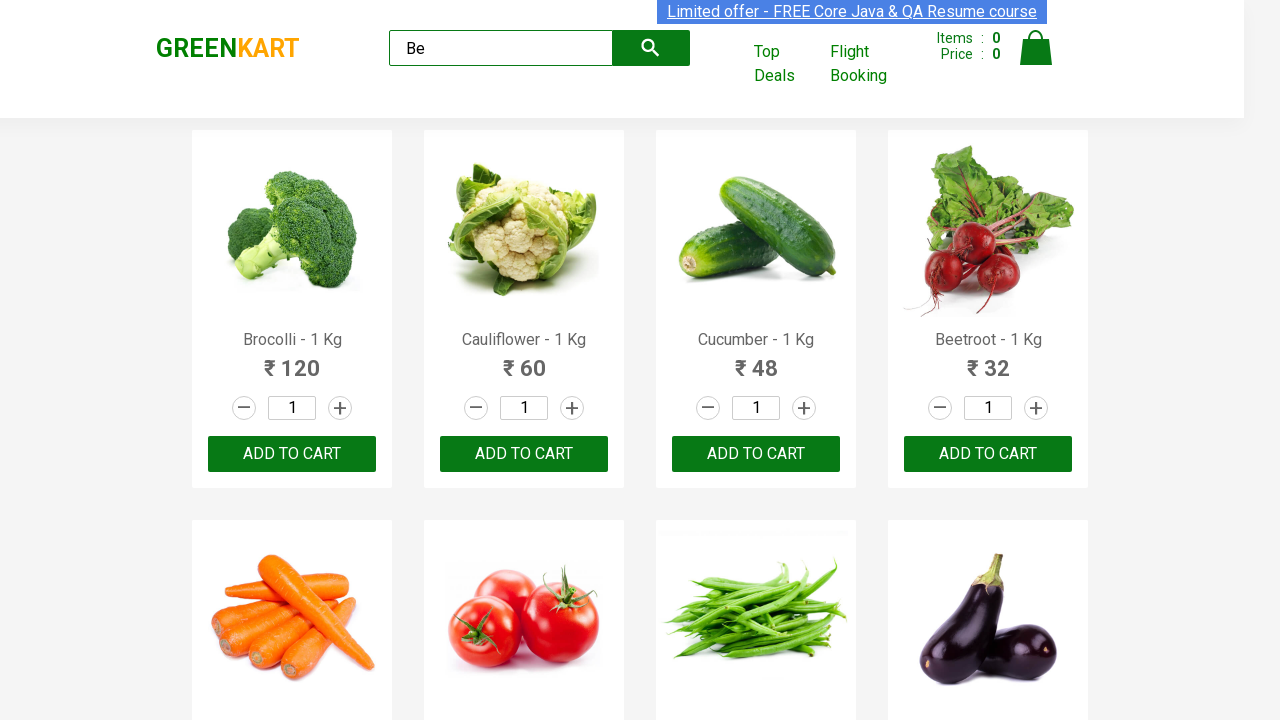

Waited for search results to load
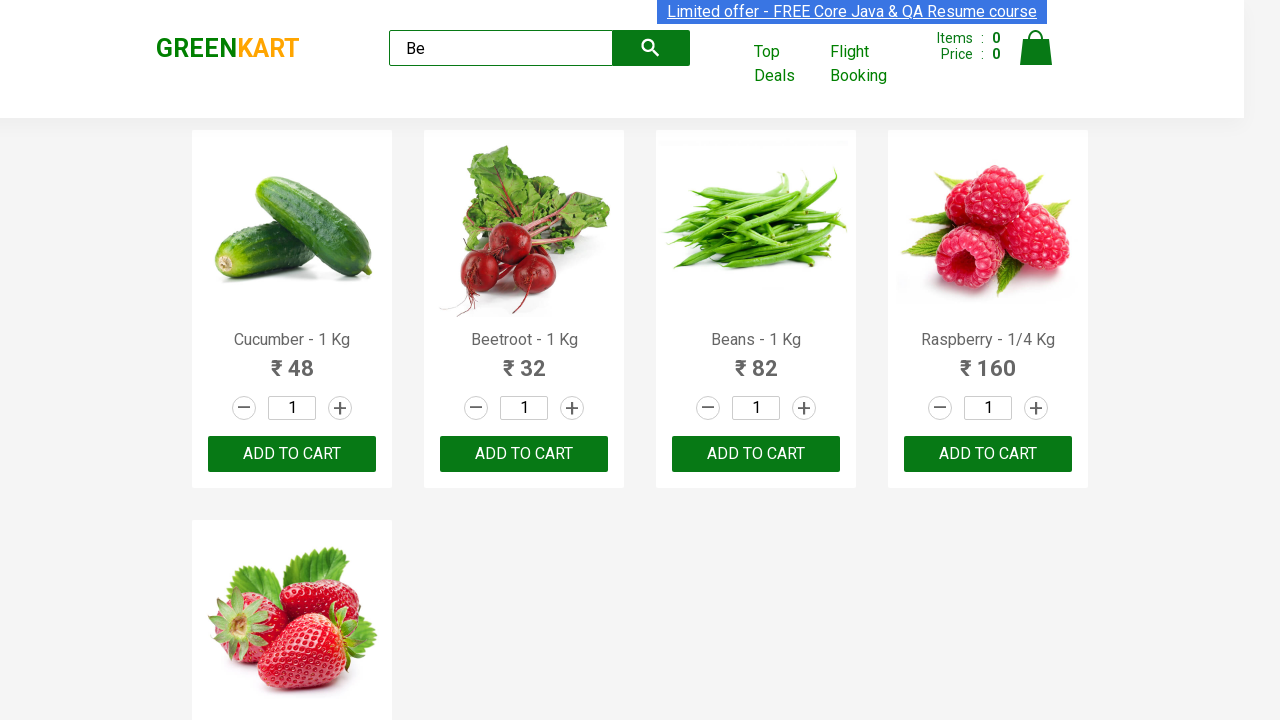

Located all product elements on the page
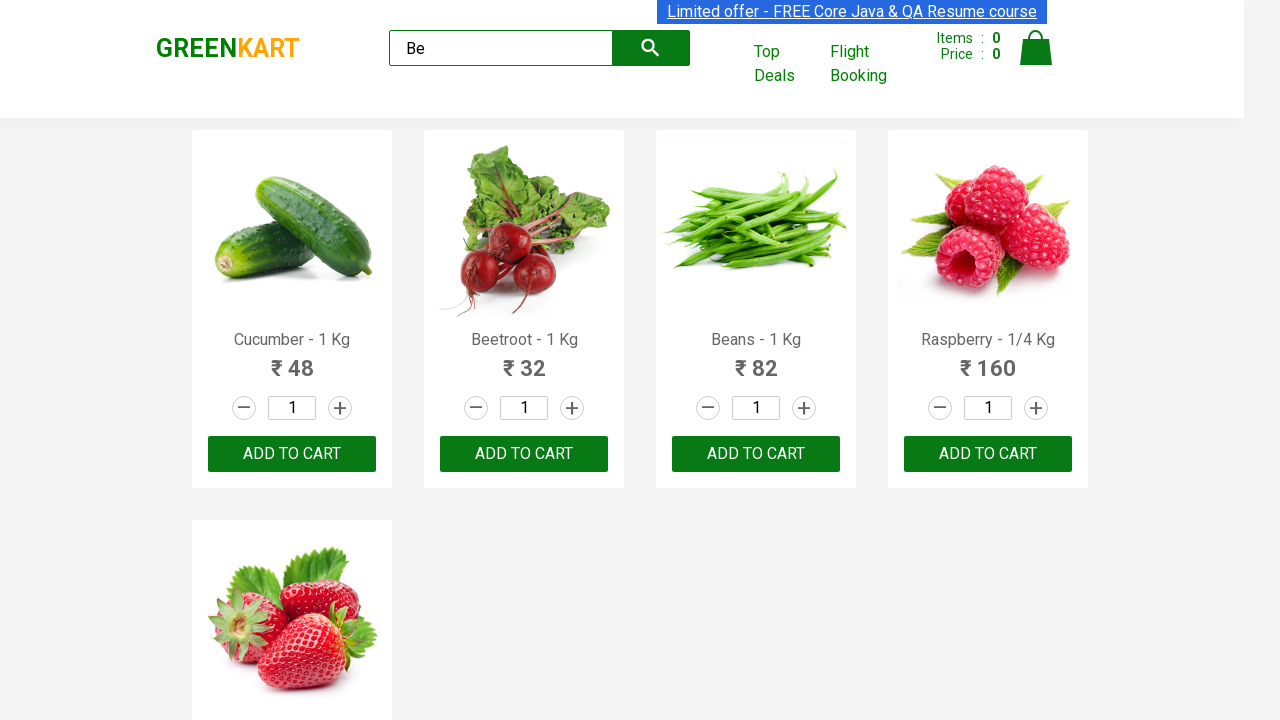

Found and clicked 'Add to Cart' button for Beans product at (756, 454) on .products .product >> nth=2 >> button
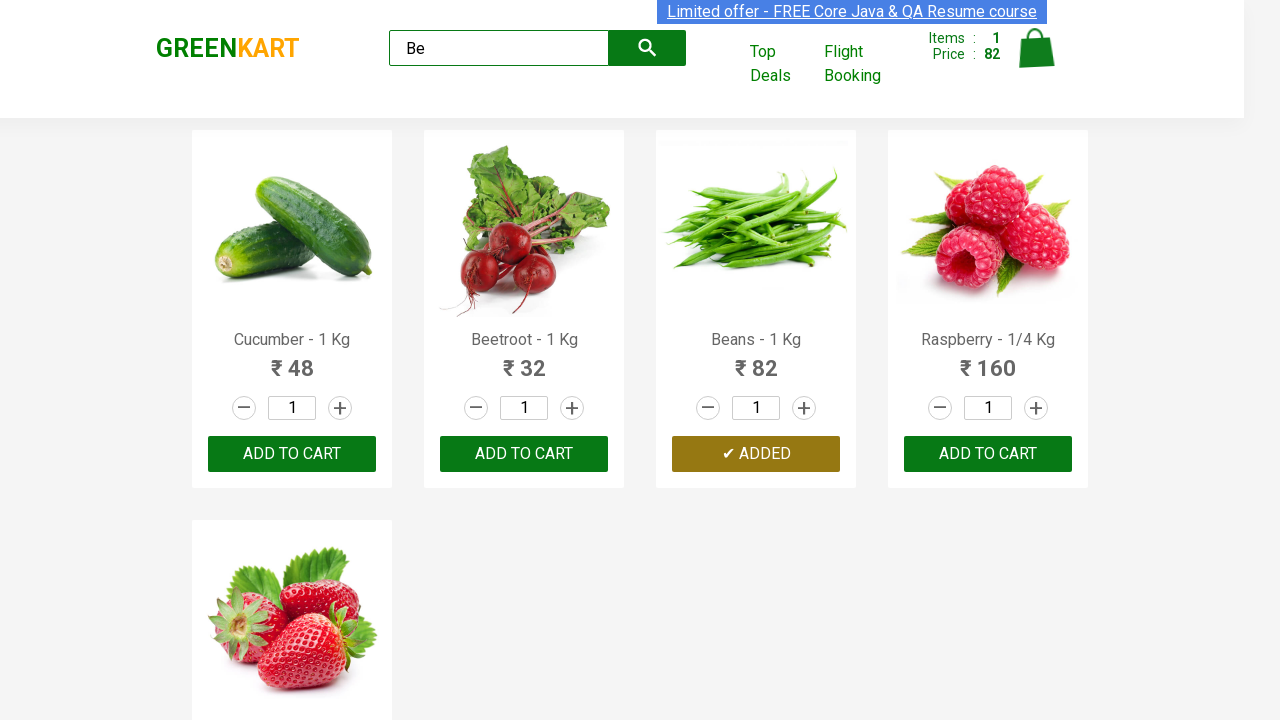

Clicked on cart icon to view cart at (1036, 48) on .cart-icon > img
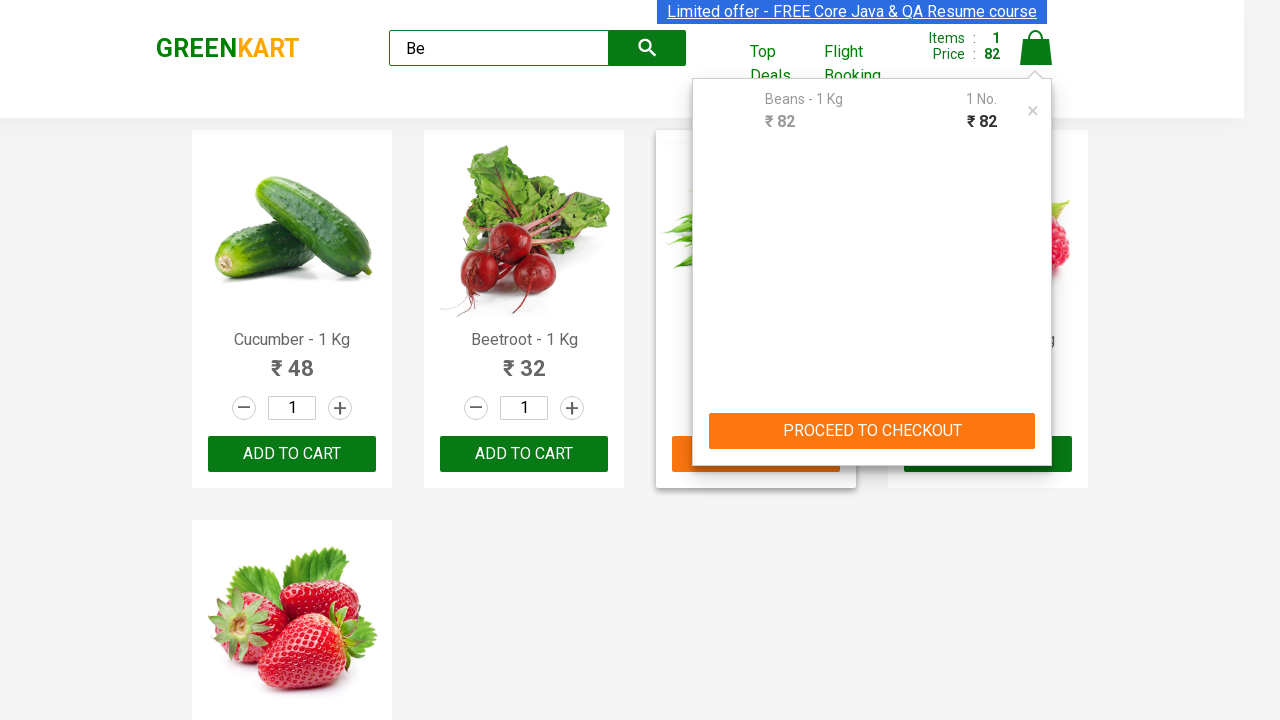

Waited for cart page to load
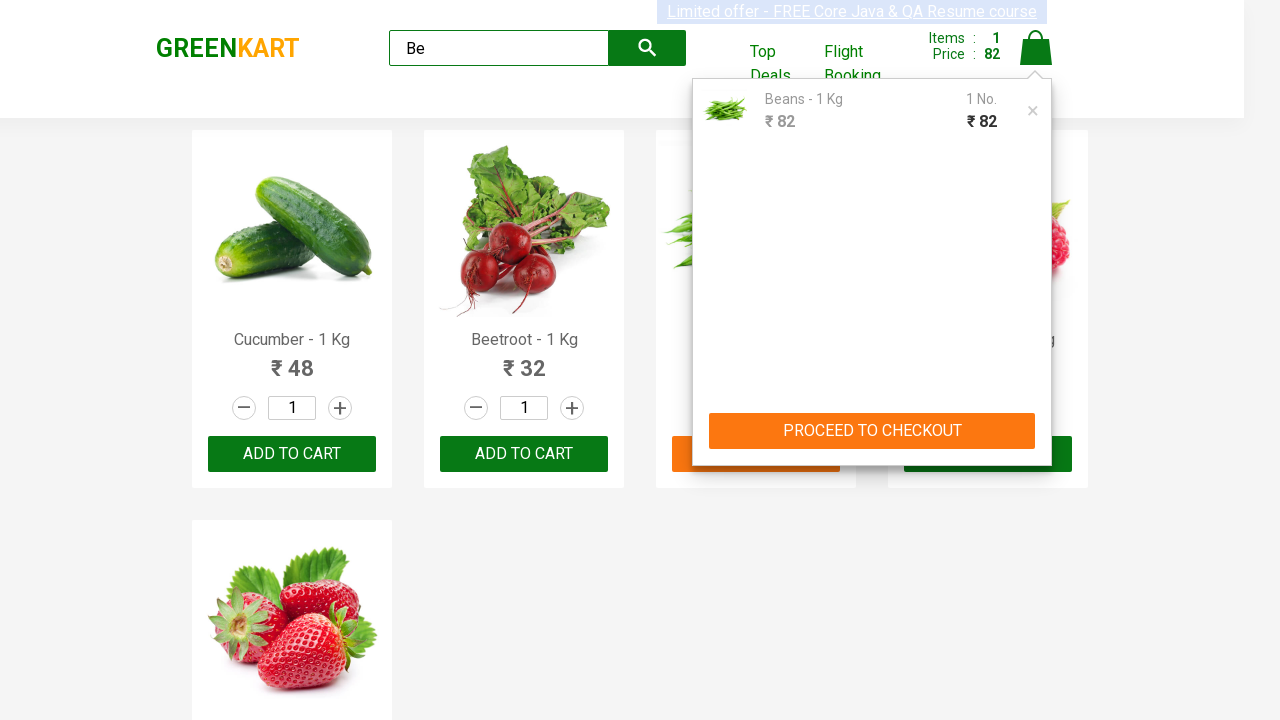

Clicked 'PROCEED TO CHECKOUT' button at (872, 431) on text=PROCEED TO CHECKOUT
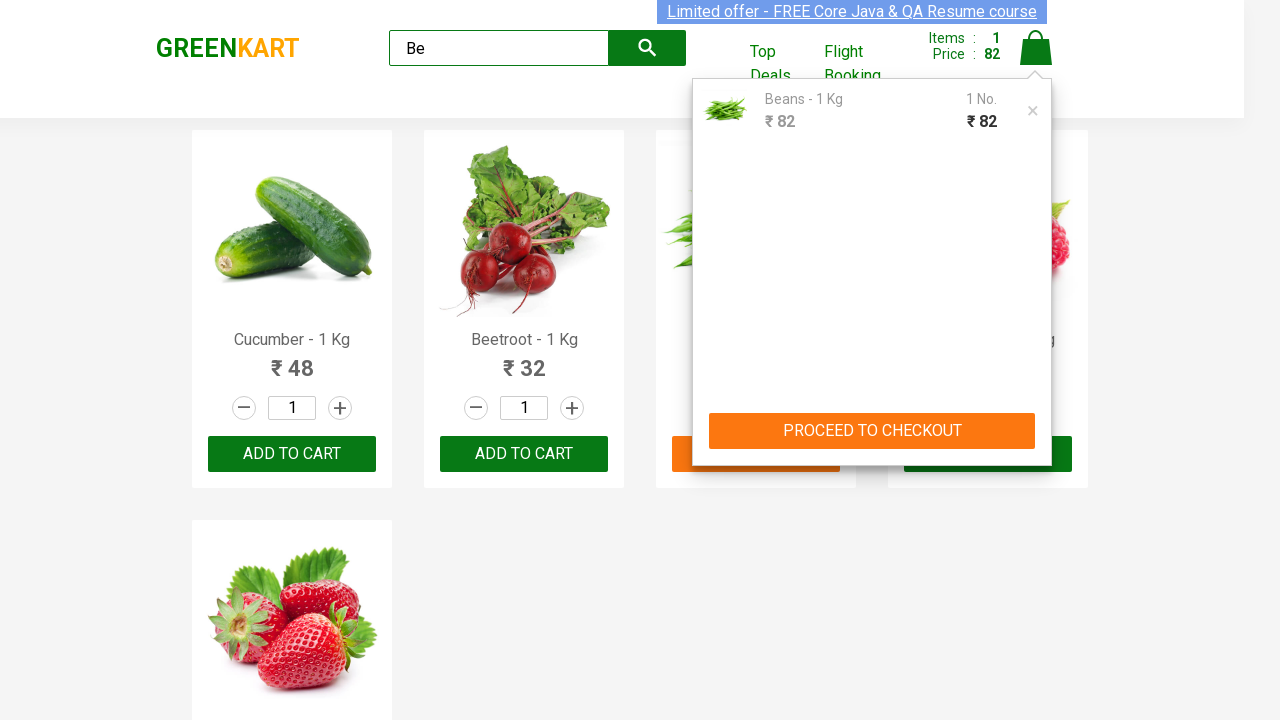

Clicked 'Place Order' button to proceed to order details at (1036, 420) on text=Place Order
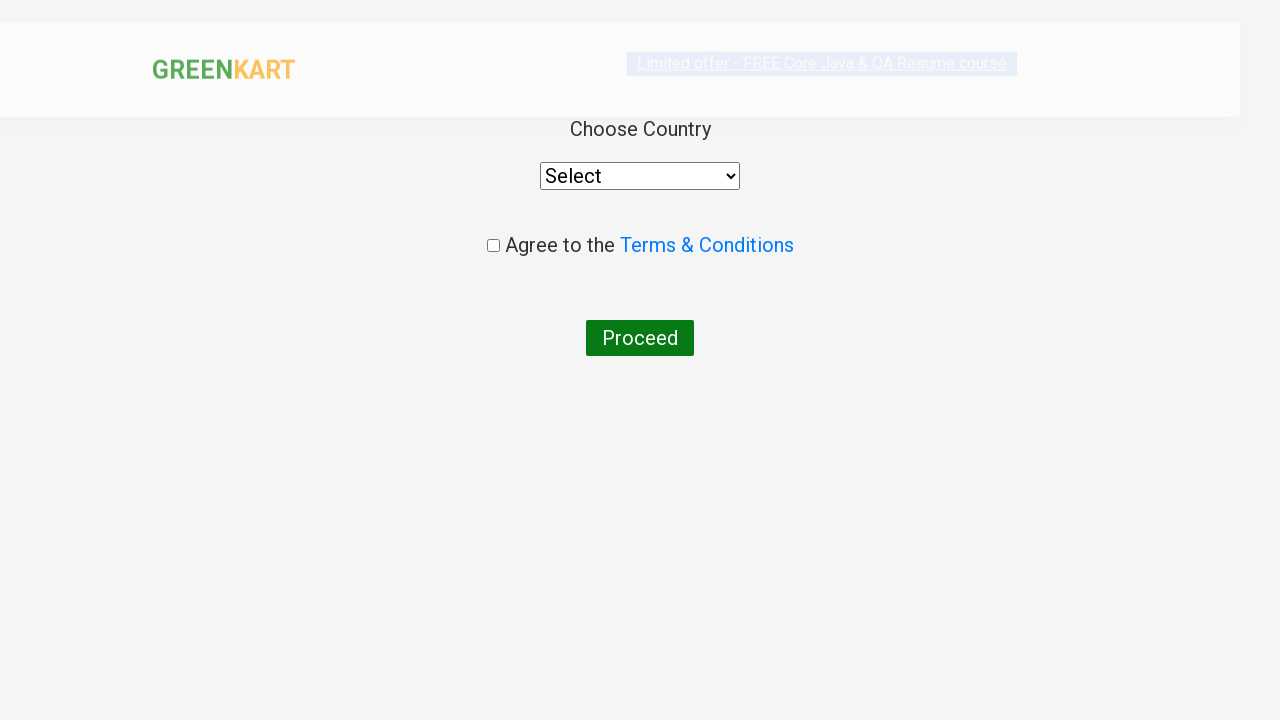

Selected 'Angola' from country dropdown on select
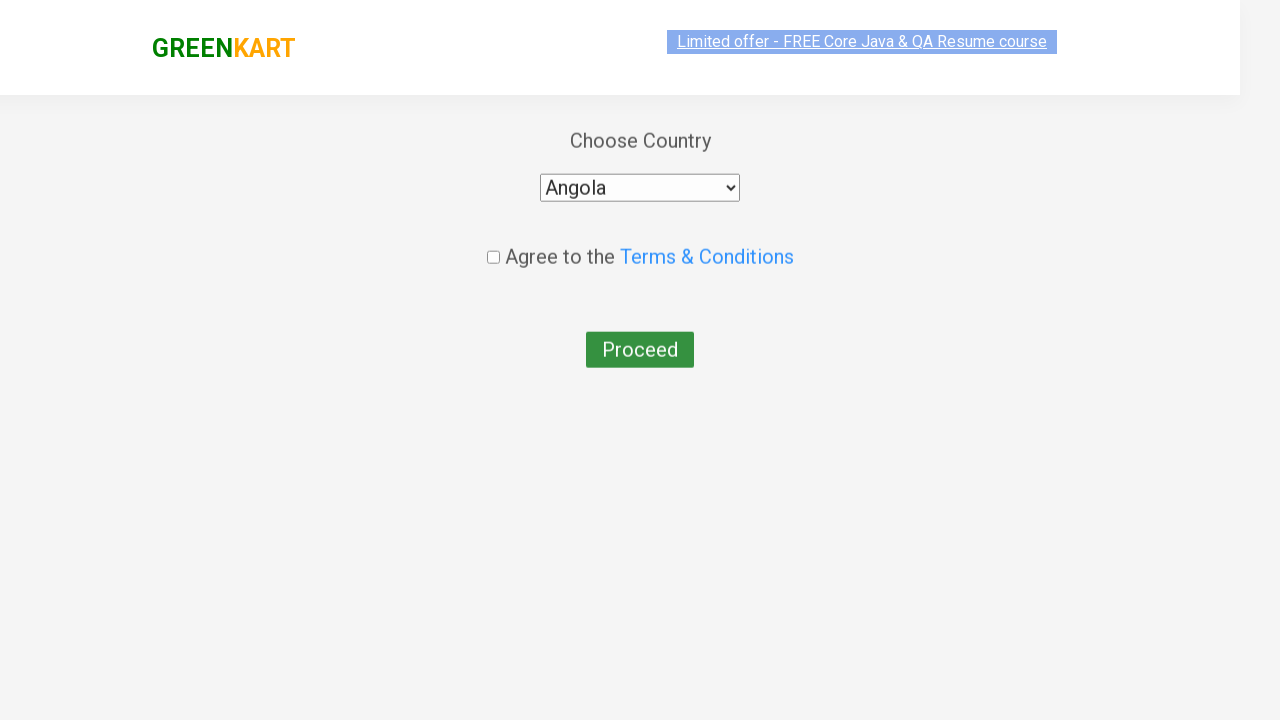

Checked the terms and conditions checkbox at (493, 246) on input.chkAgree
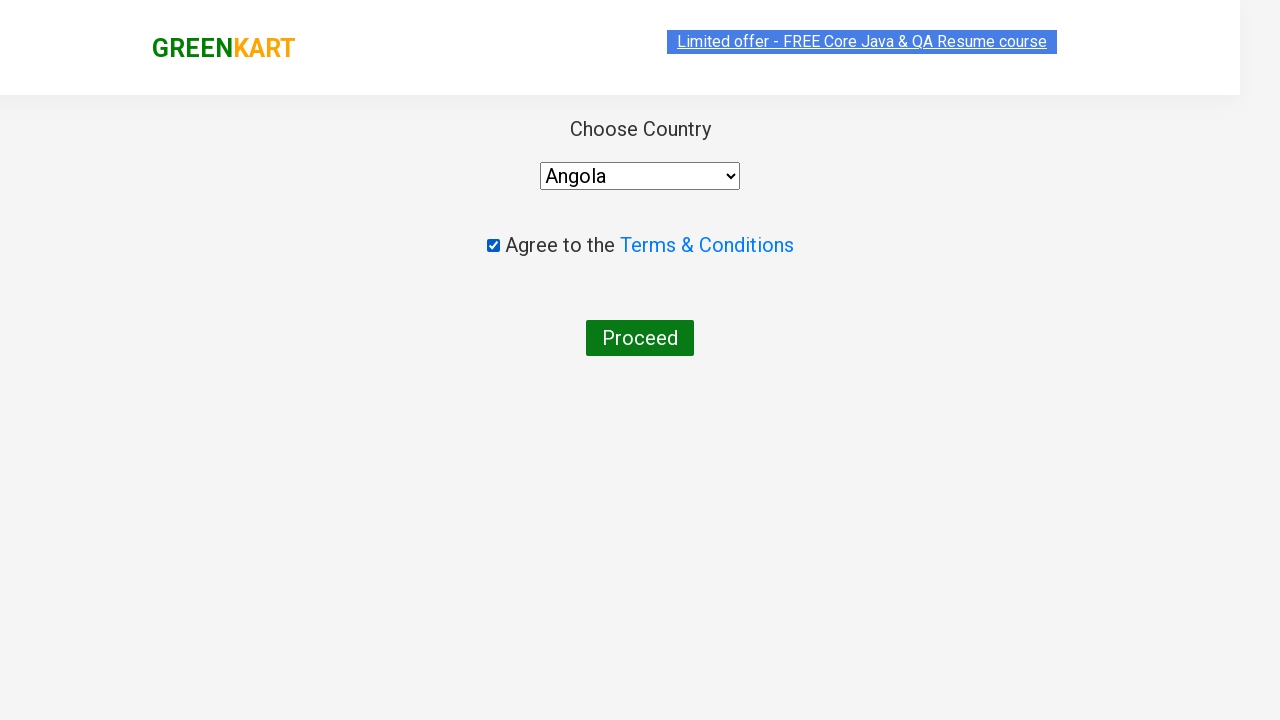

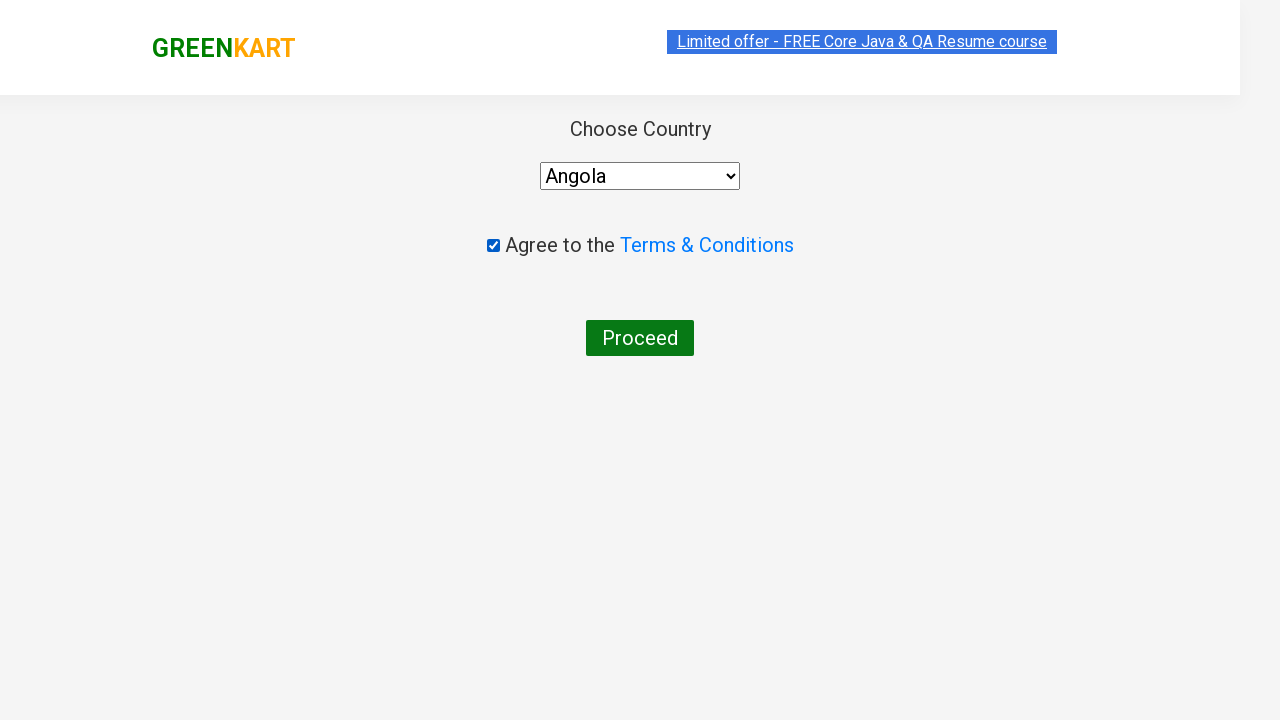